Tests clearing an input field

Starting URL: http://guinea-pig.webdriver.io

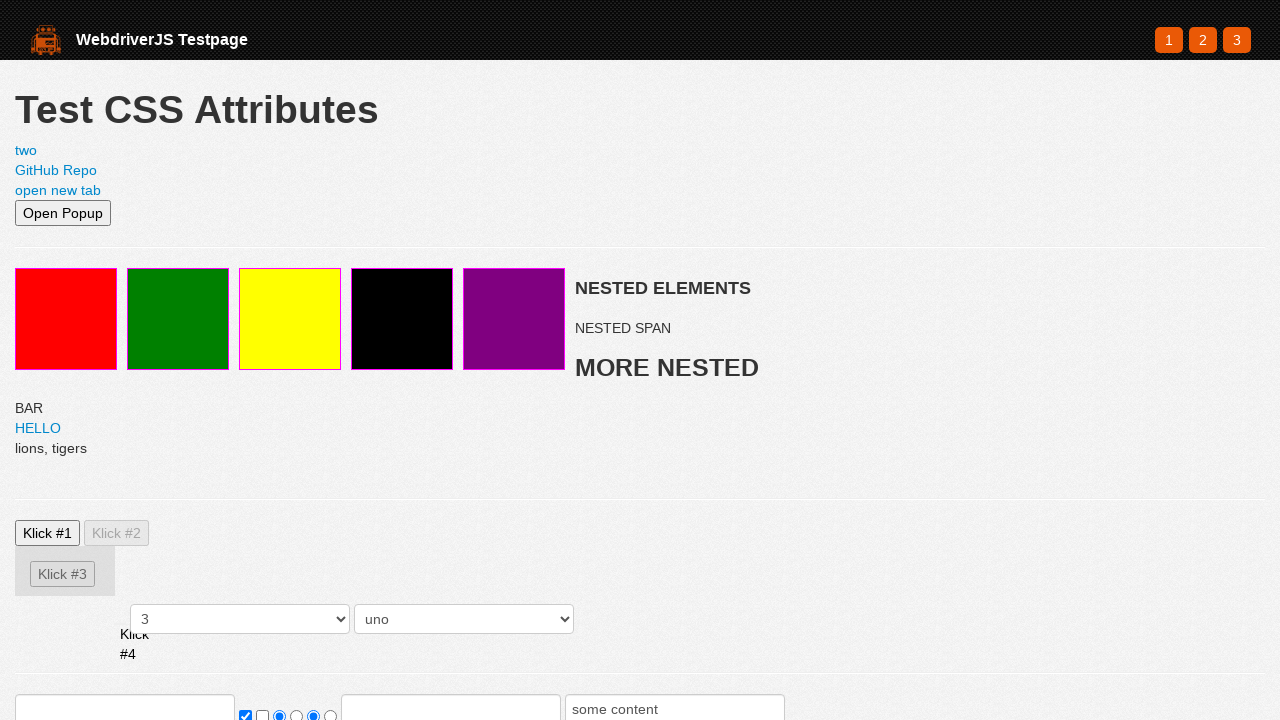

Navigated to guinea-pig.webdriver.io
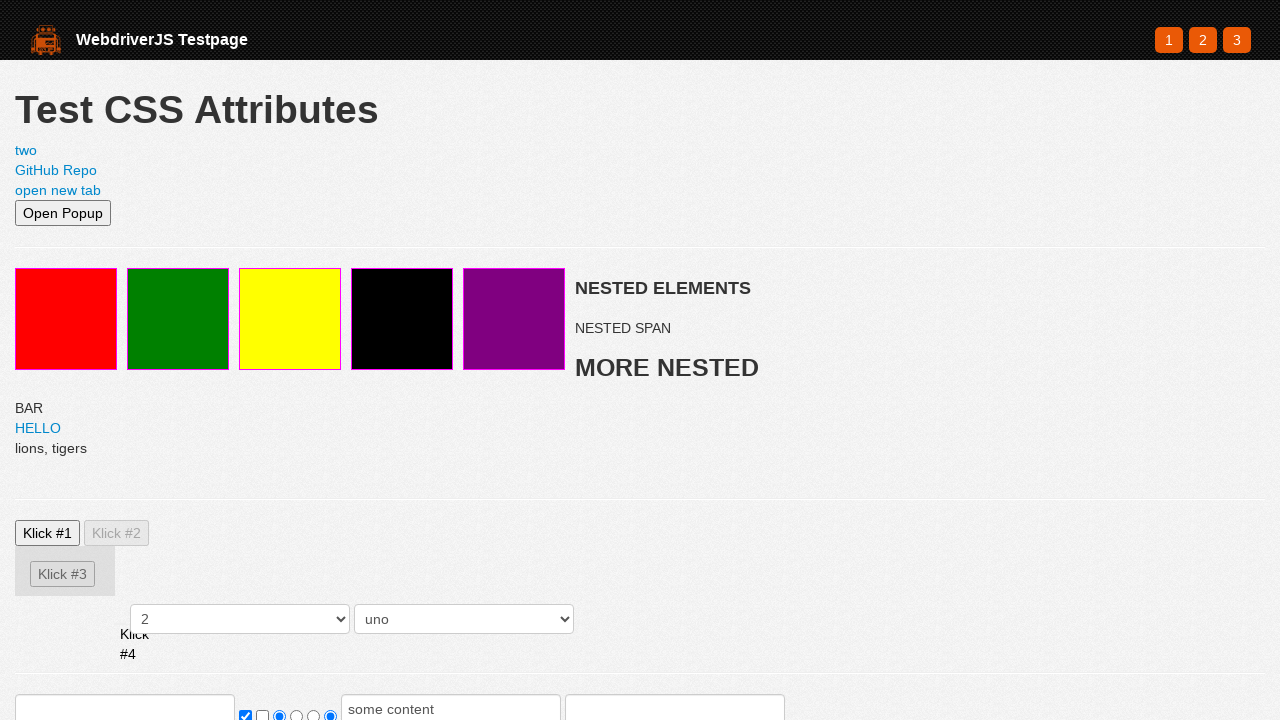

Cleared the form input field on form input >> nth=0
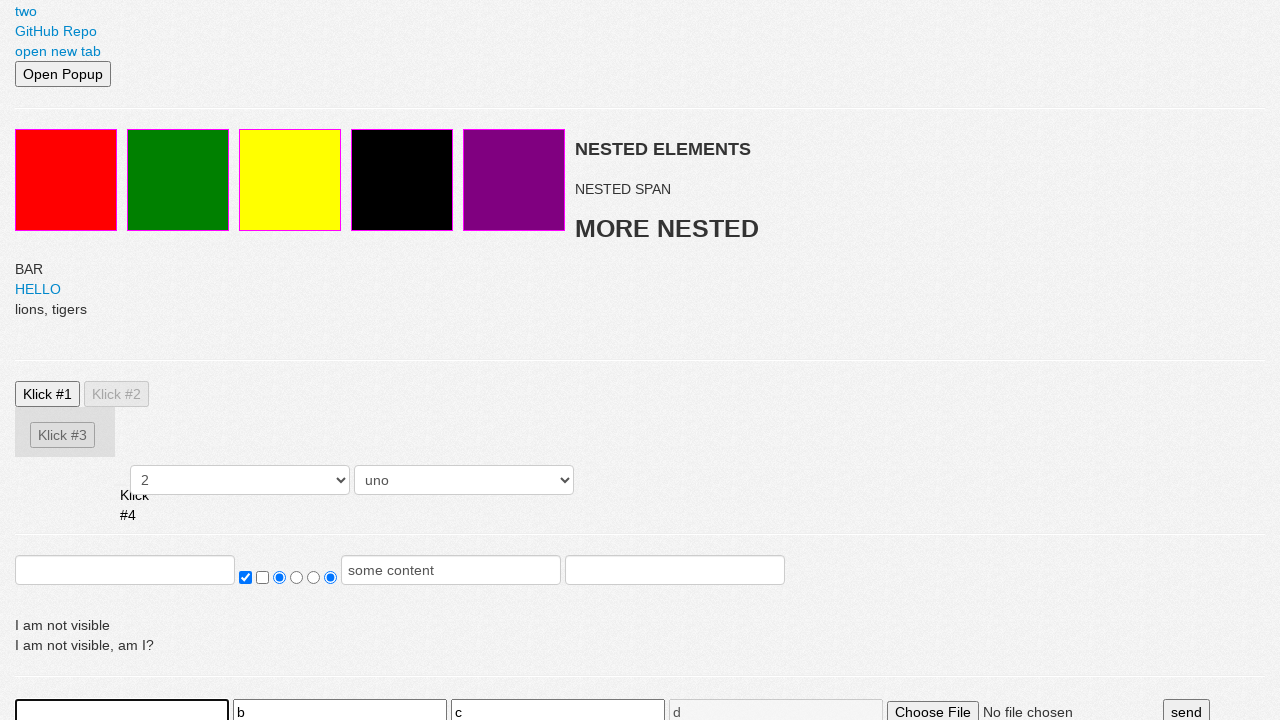

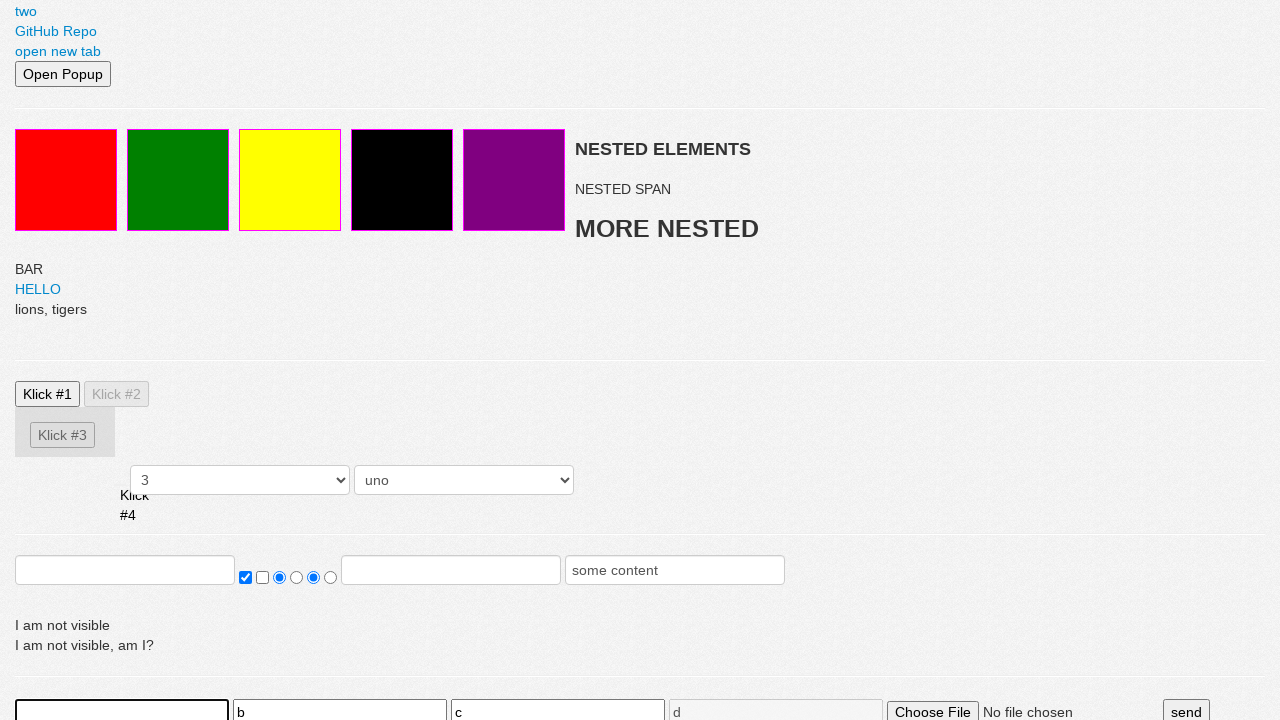